Navigates to a web table page and verifies that table rows are present, then searches for a specific country (France) within the table data.

Starting URL: https://leafground.com/table.xhtml

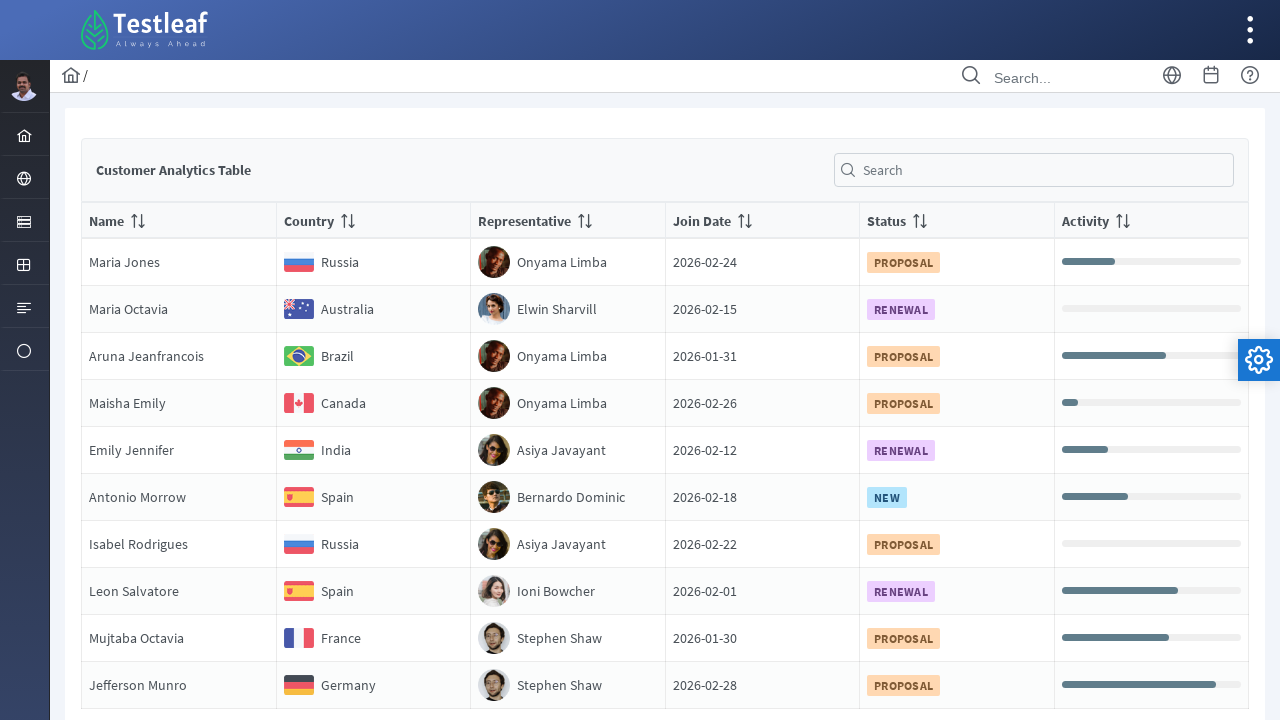

Navigated to web table page at https://leafground.com/table.xhtml
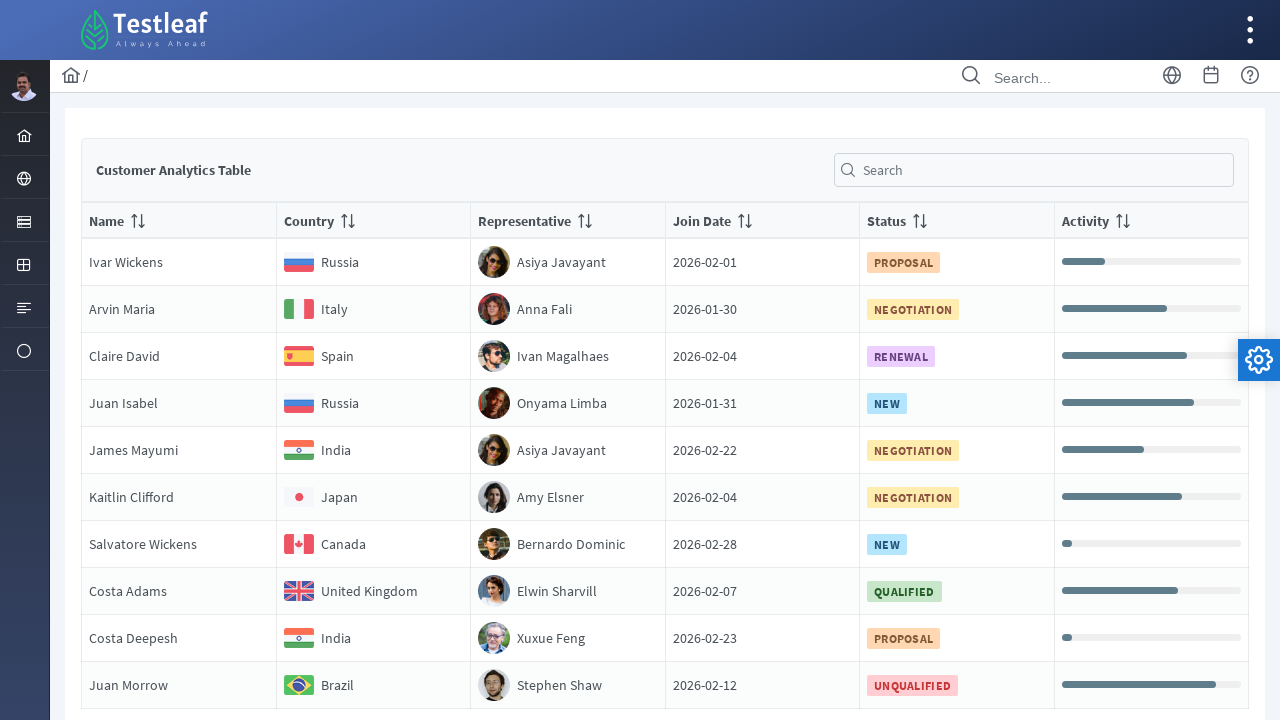

Web table loaded and rows are present
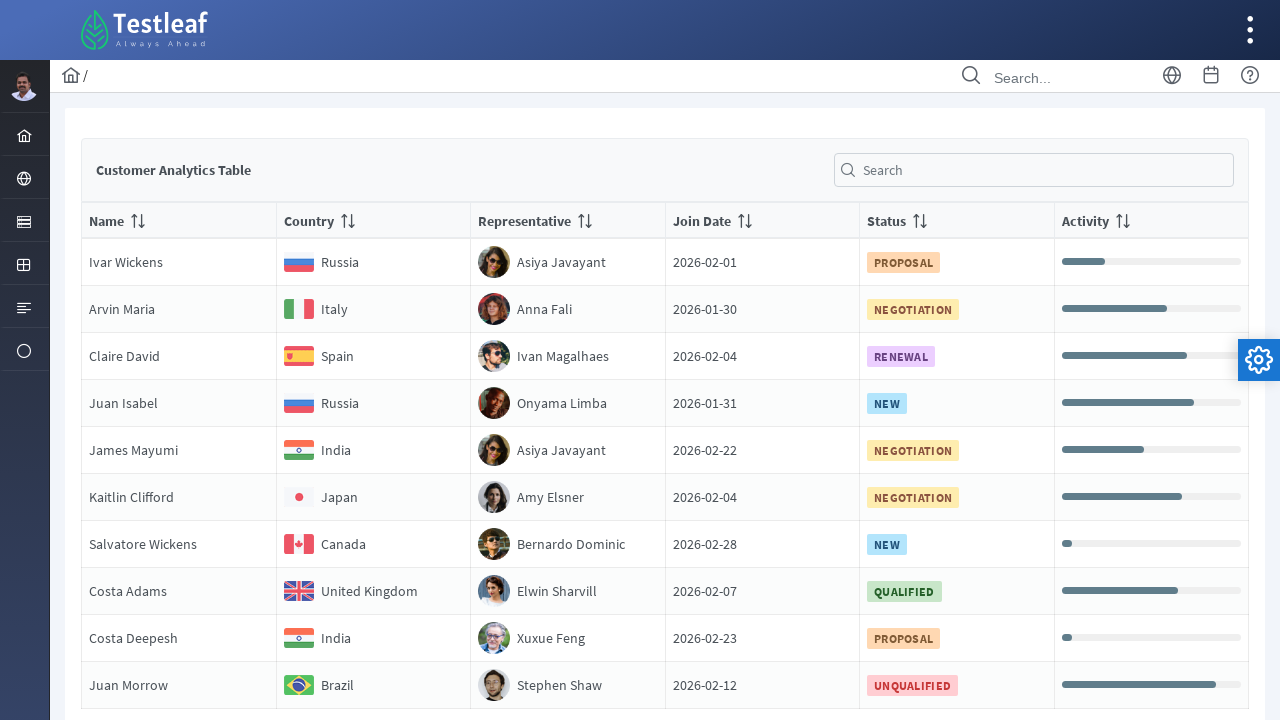

Retrieved all table rows - total rows found: 10
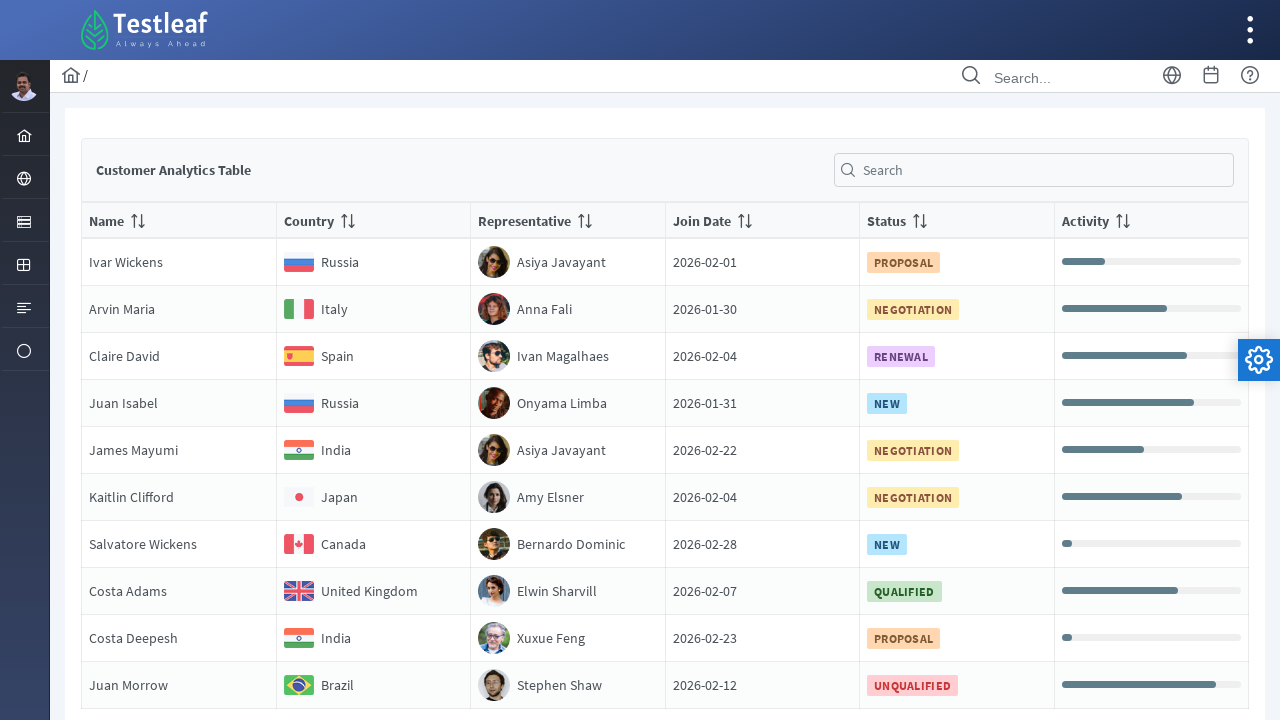

Retrieved country name from row 1: Russia
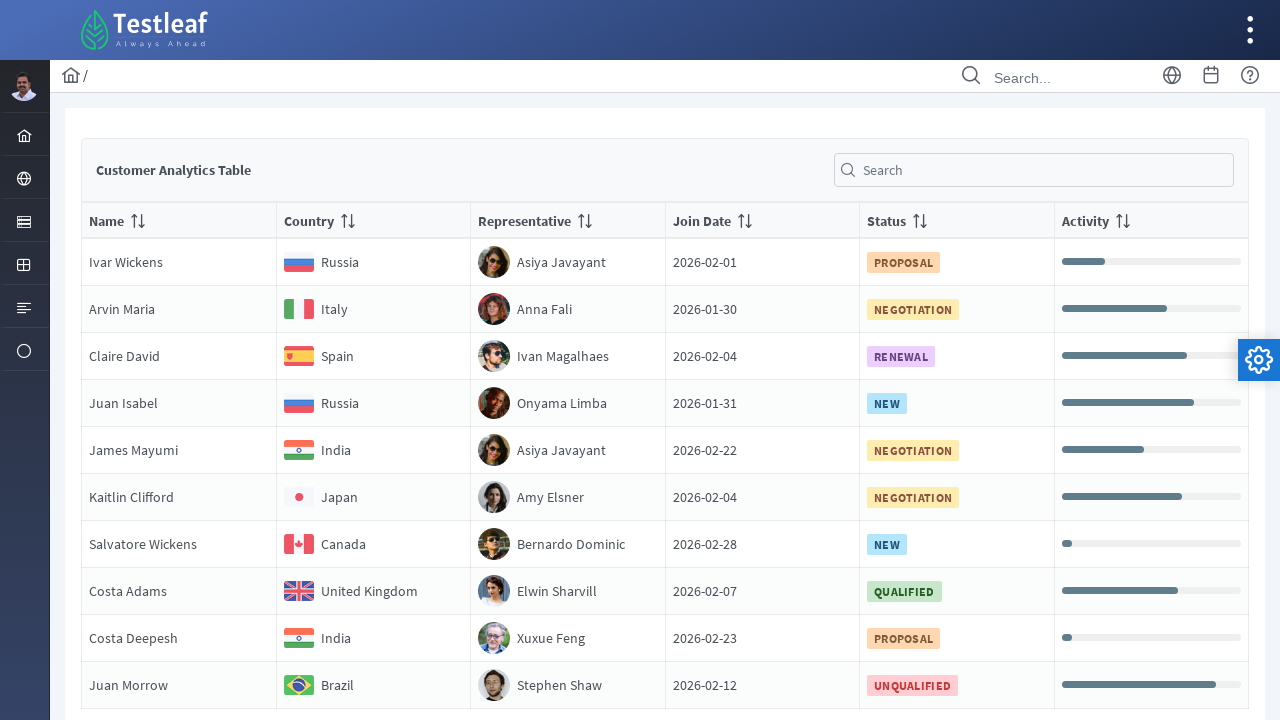

Retrieved country name from row 2: Italy
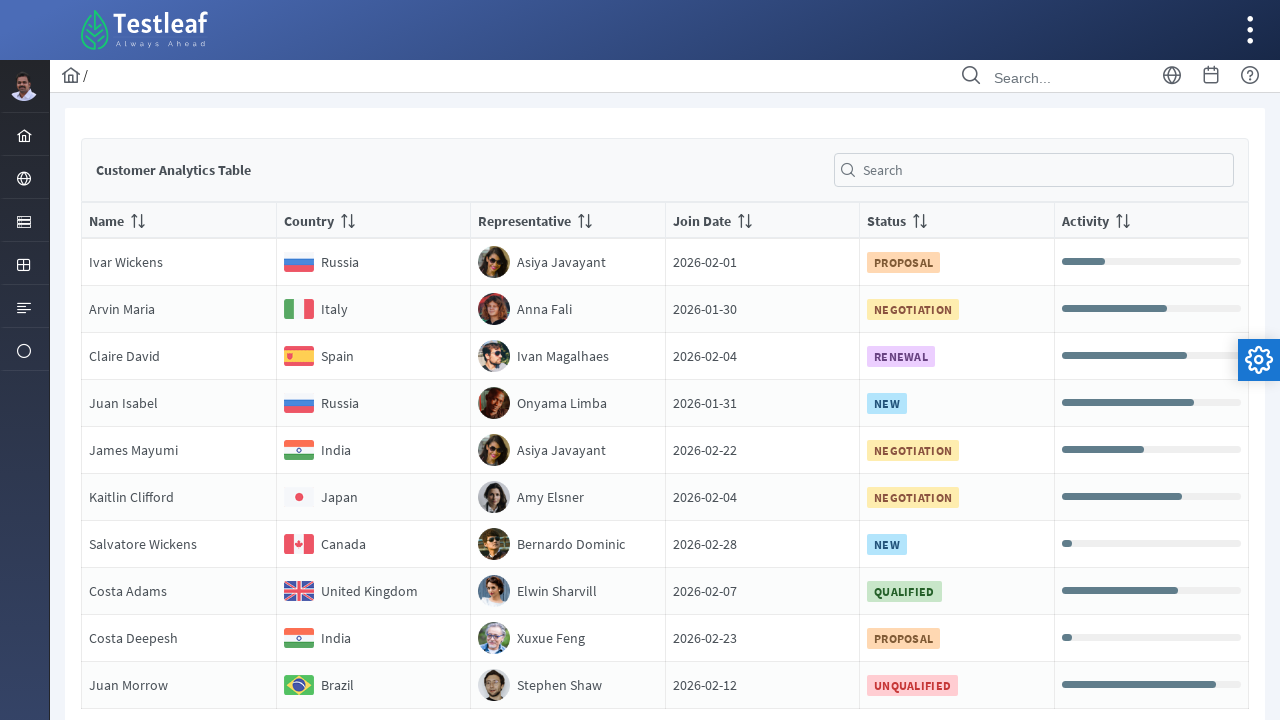

Retrieved country name from row 3: Spain
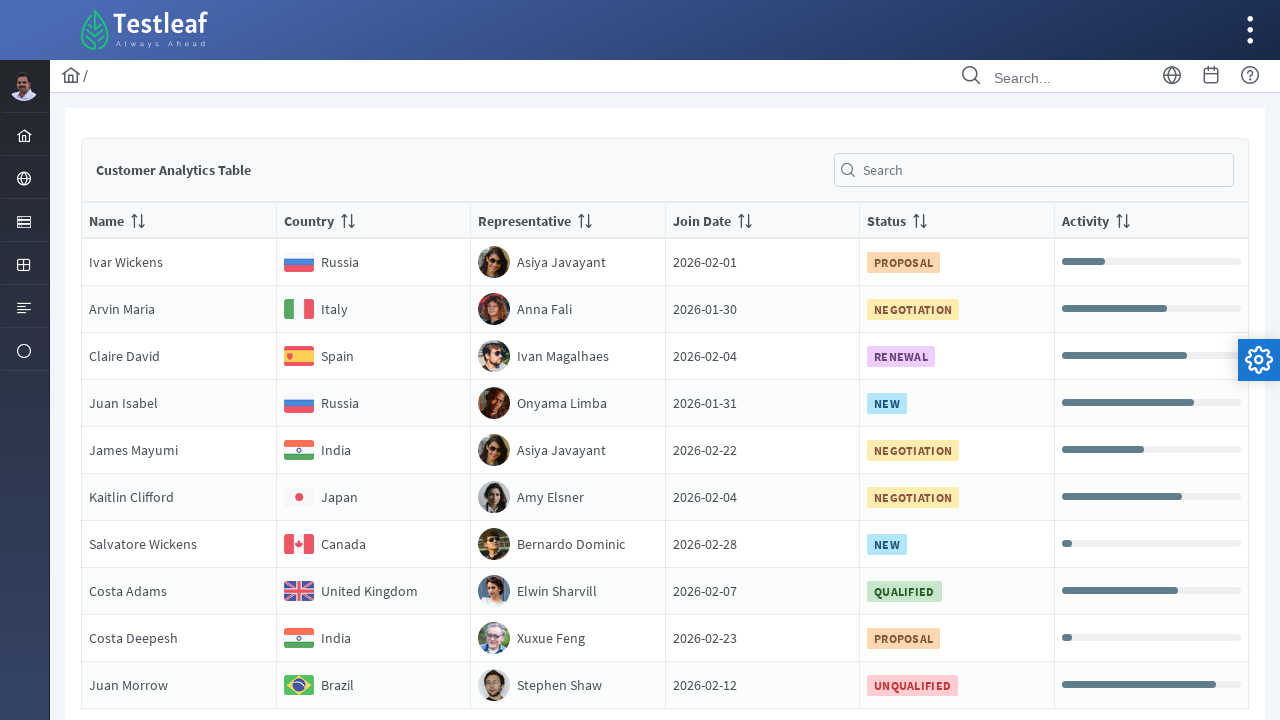

Retrieved country name from row 4: Russia
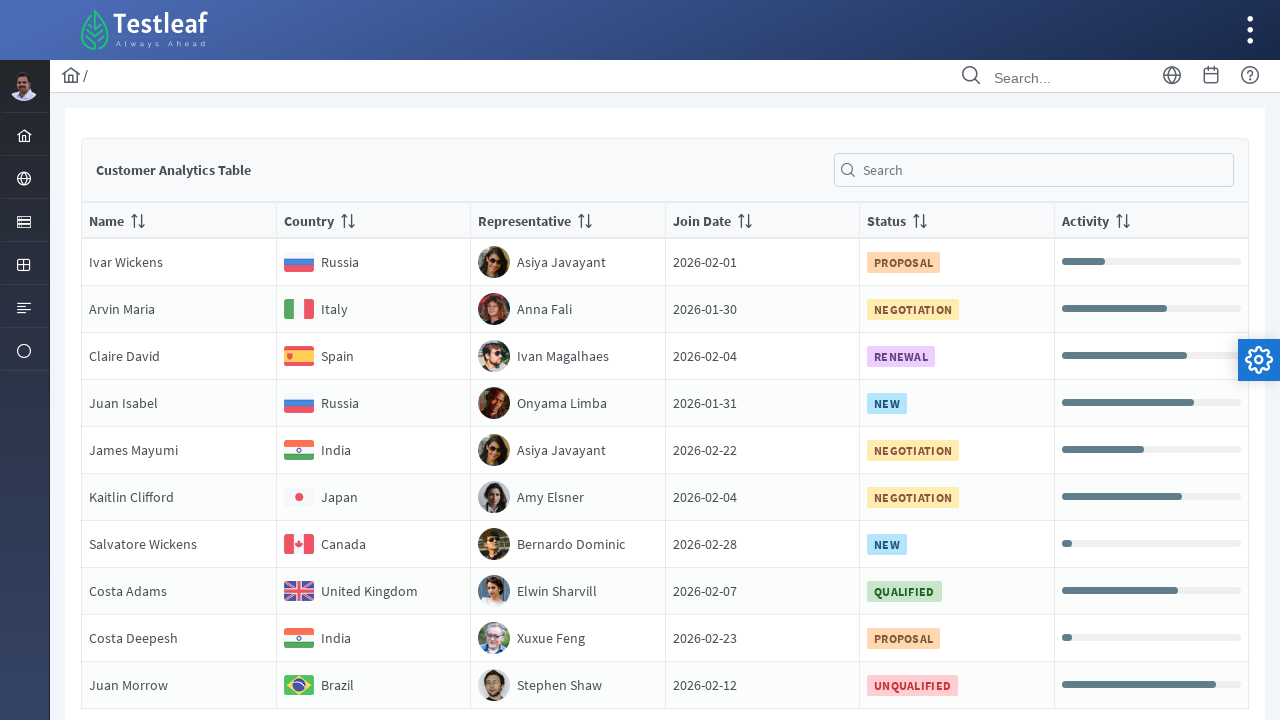

Retrieved country name from row 5: India
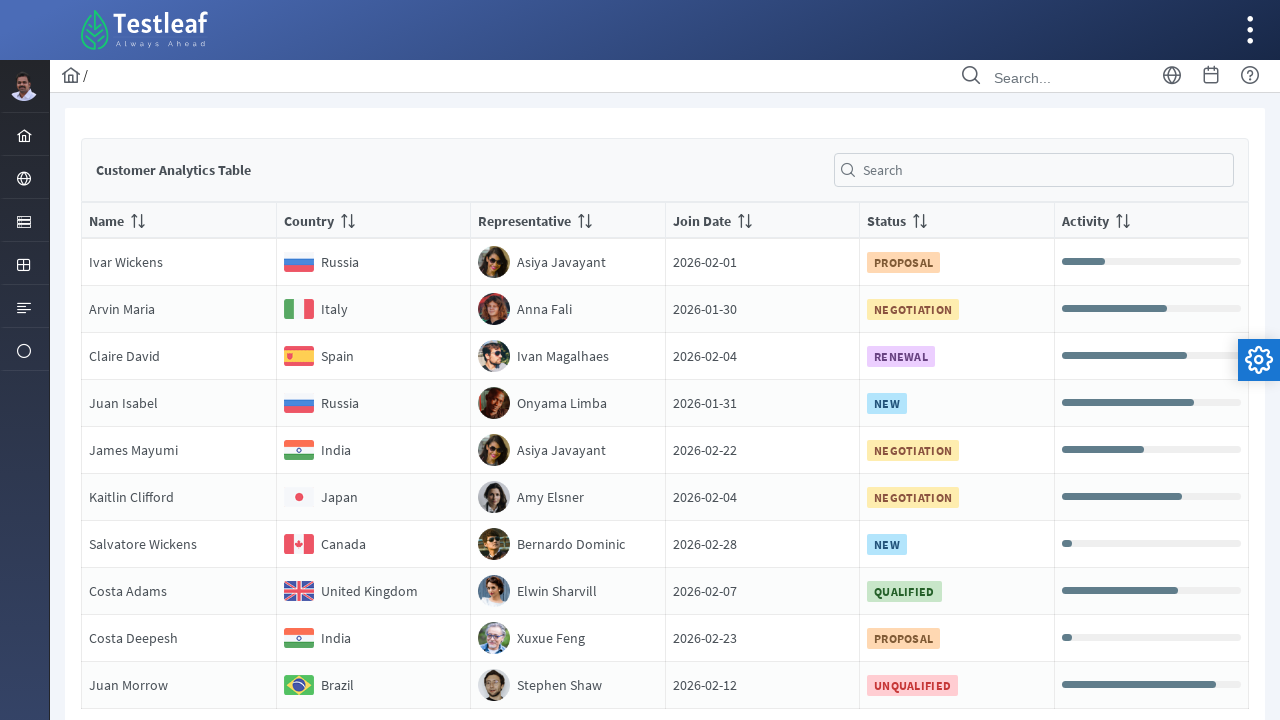

Retrieved country name from row 6: Japan
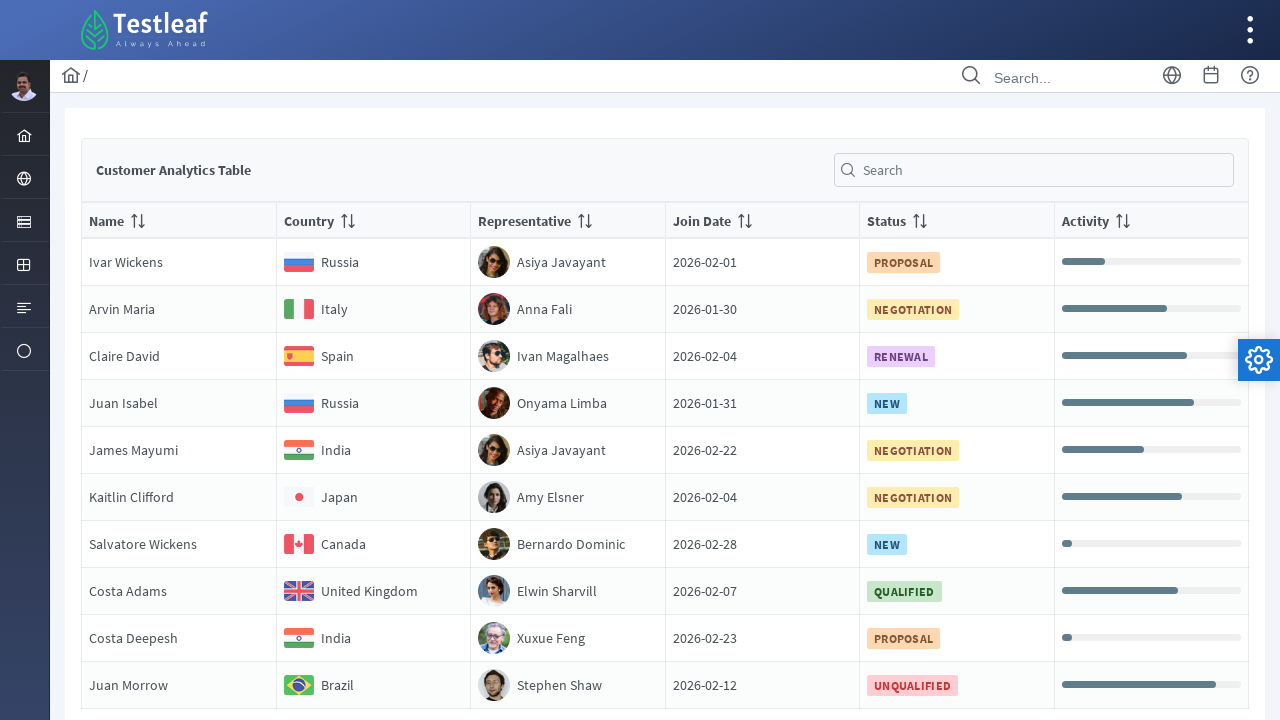

Retrieved country name from row 7: Canada
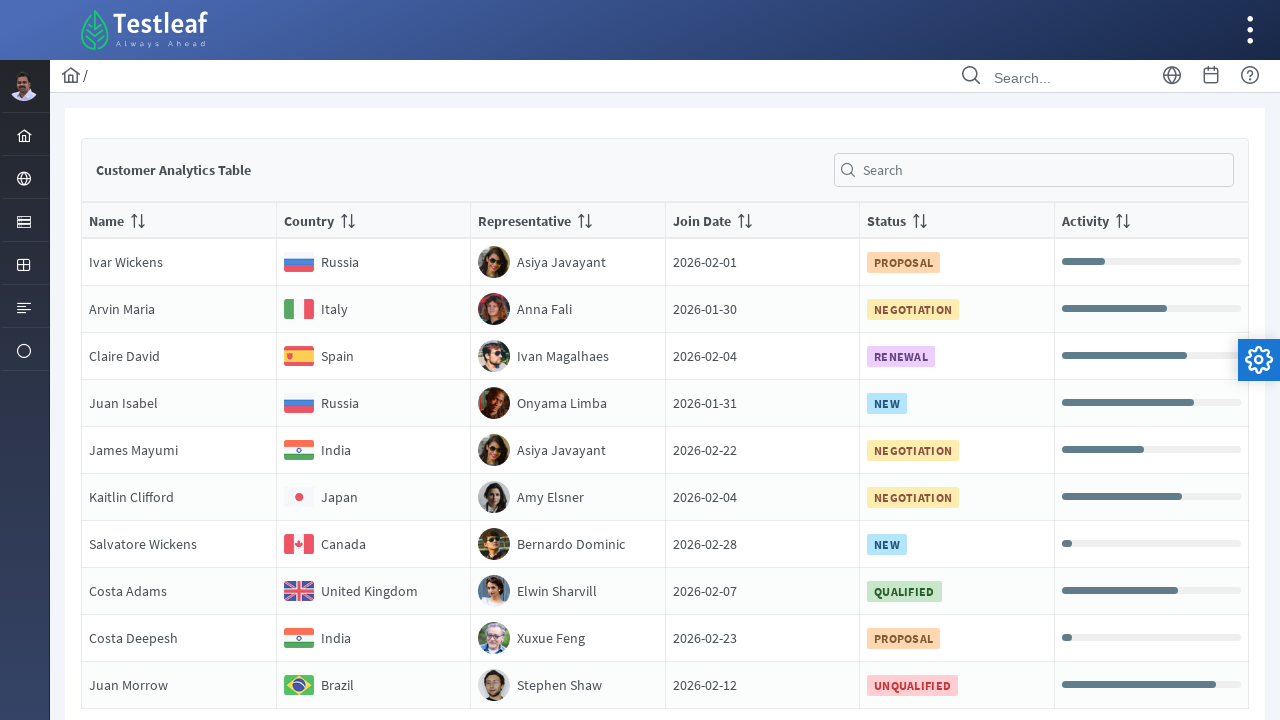

Retrieved country name from row 8: United Kingdom
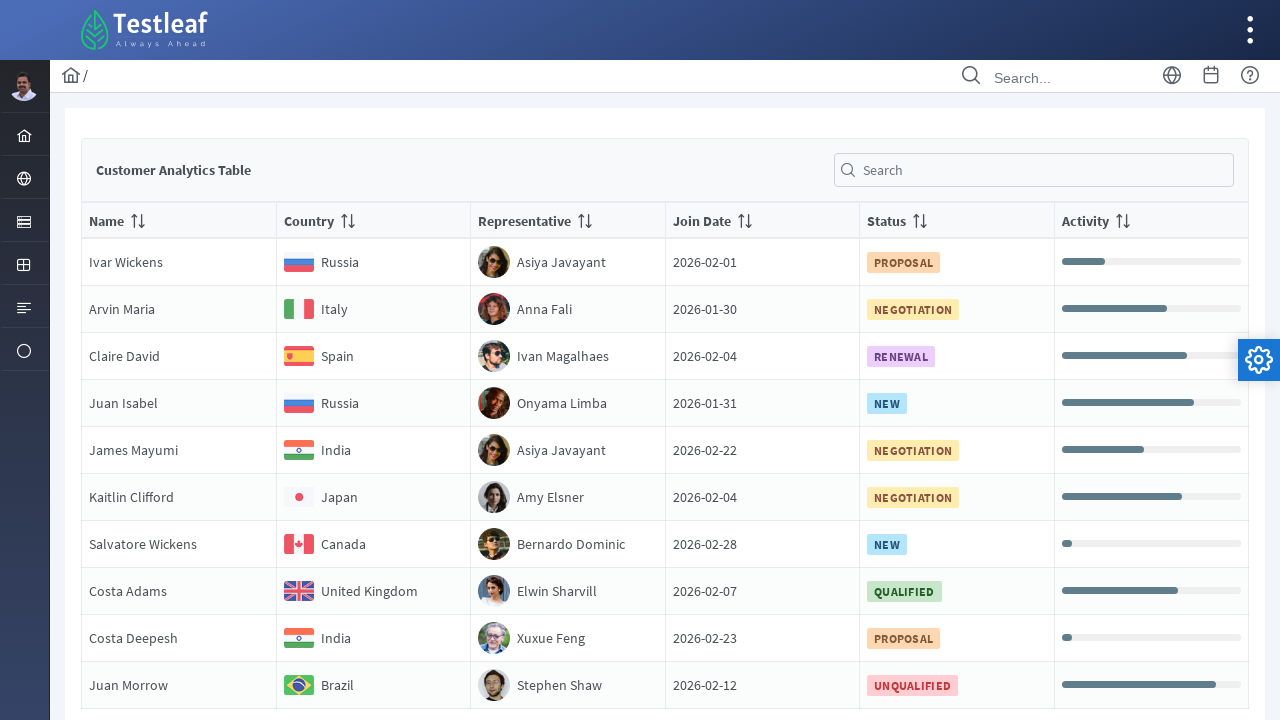

Retrieved country name from row 9: India
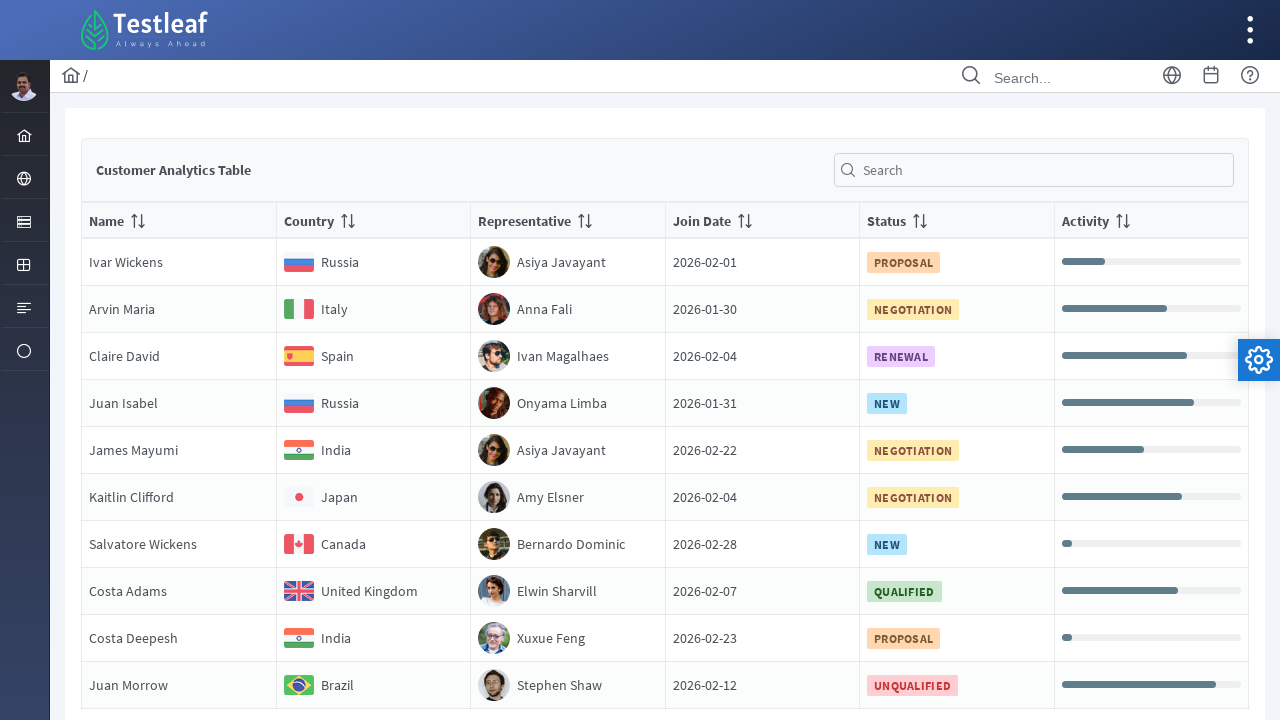

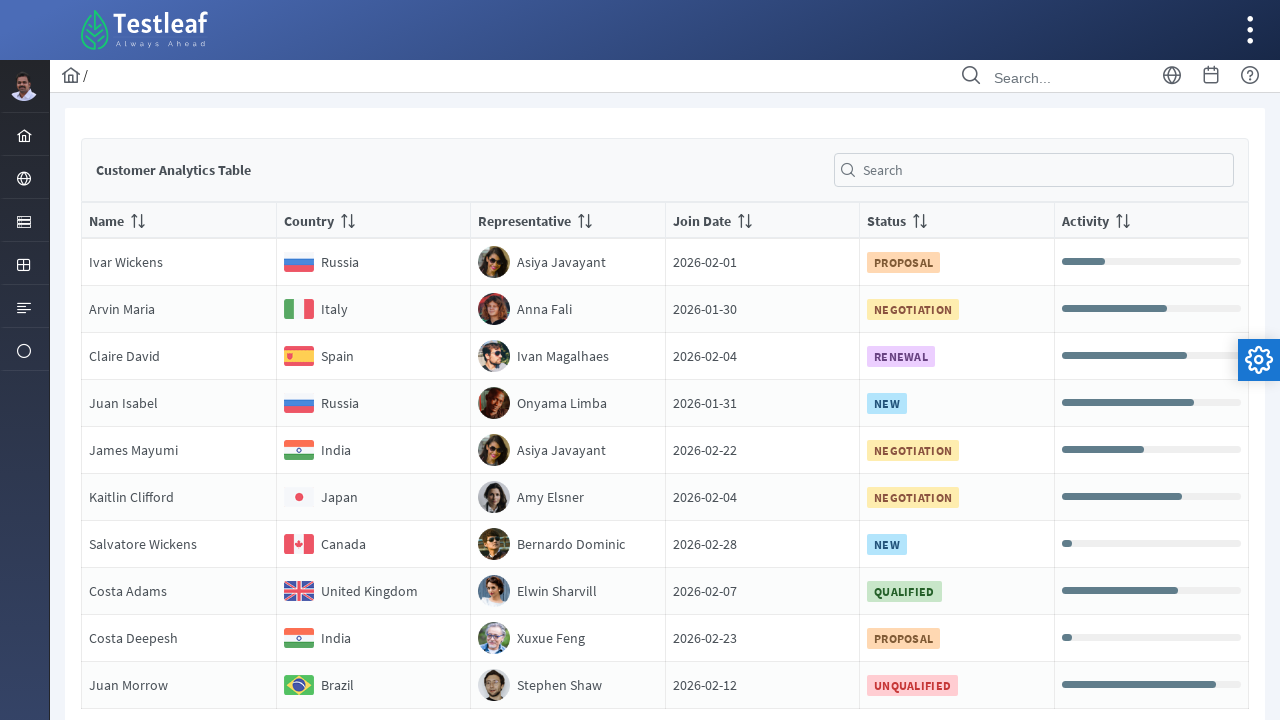